Tests that the todo counter displays the correct number of items as todos are added

Starting URL: https://demo.playwright.dev/todomvc

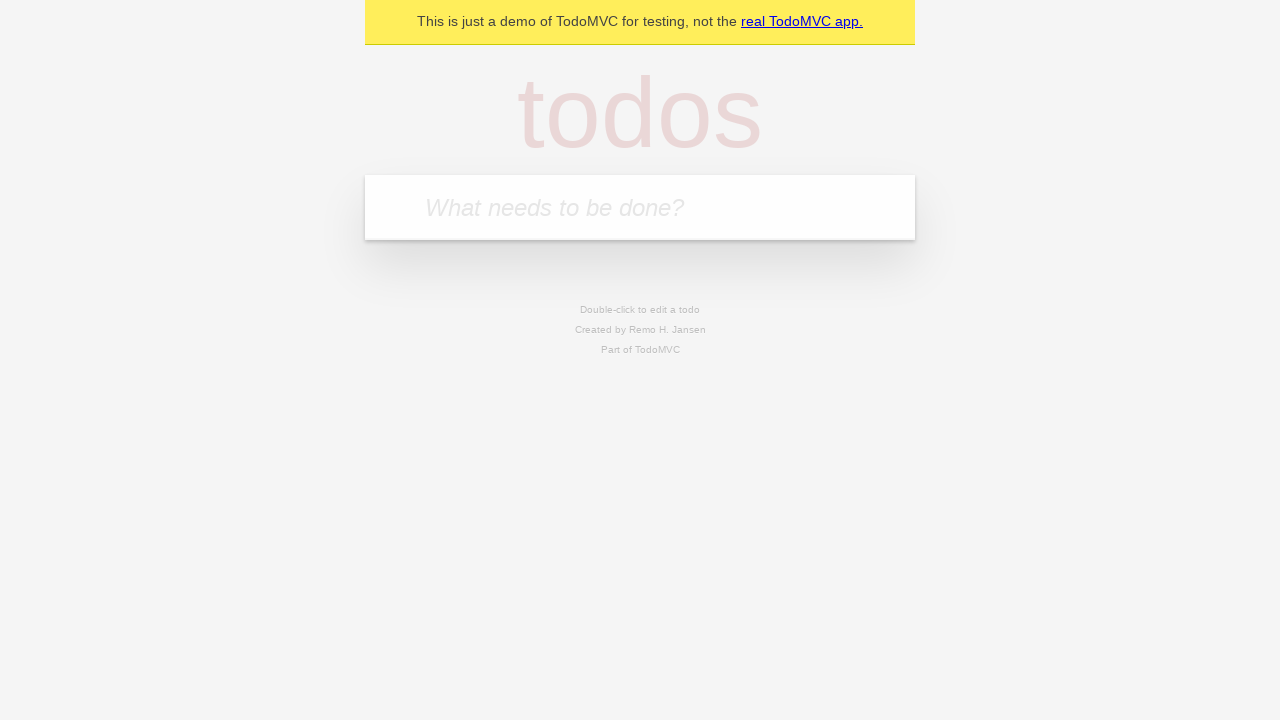

Filled todo input with 'buy some cheese' on internal:attr=[placeholder="What needs to be done?"i]
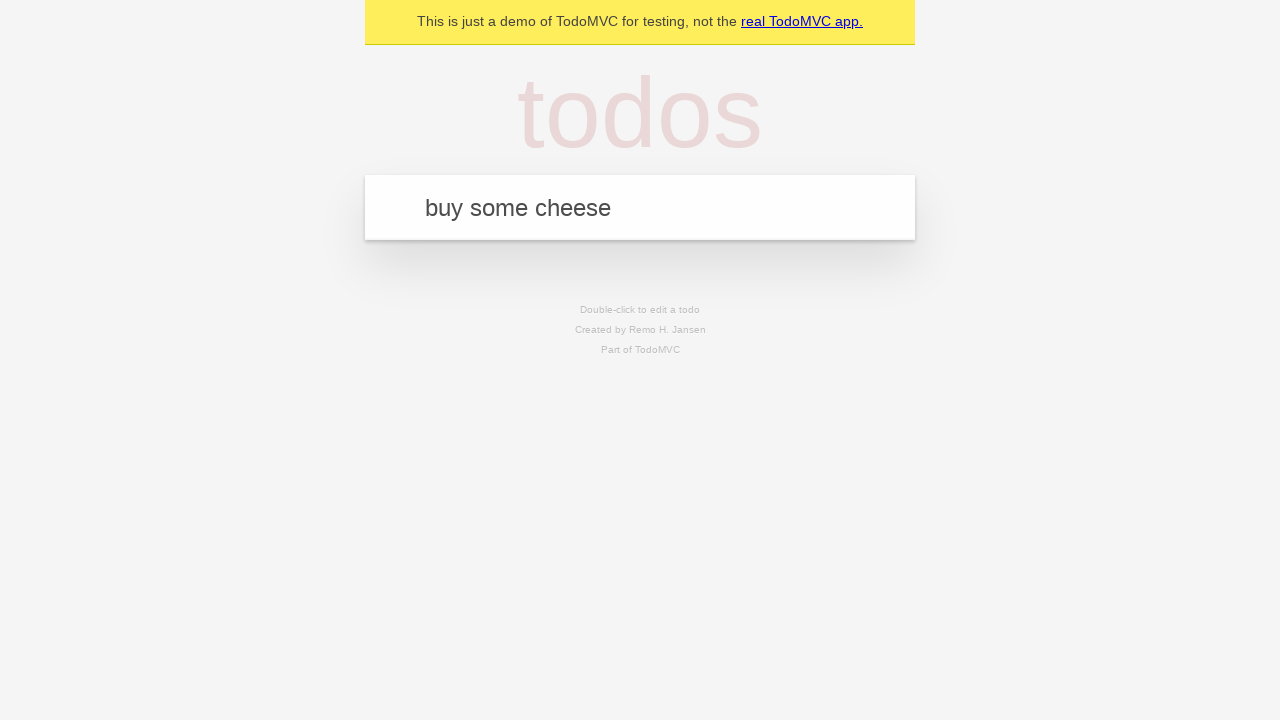

Pressed Enter to add first todo item on internal:attr=[placeholder="What needs to be done?"i]
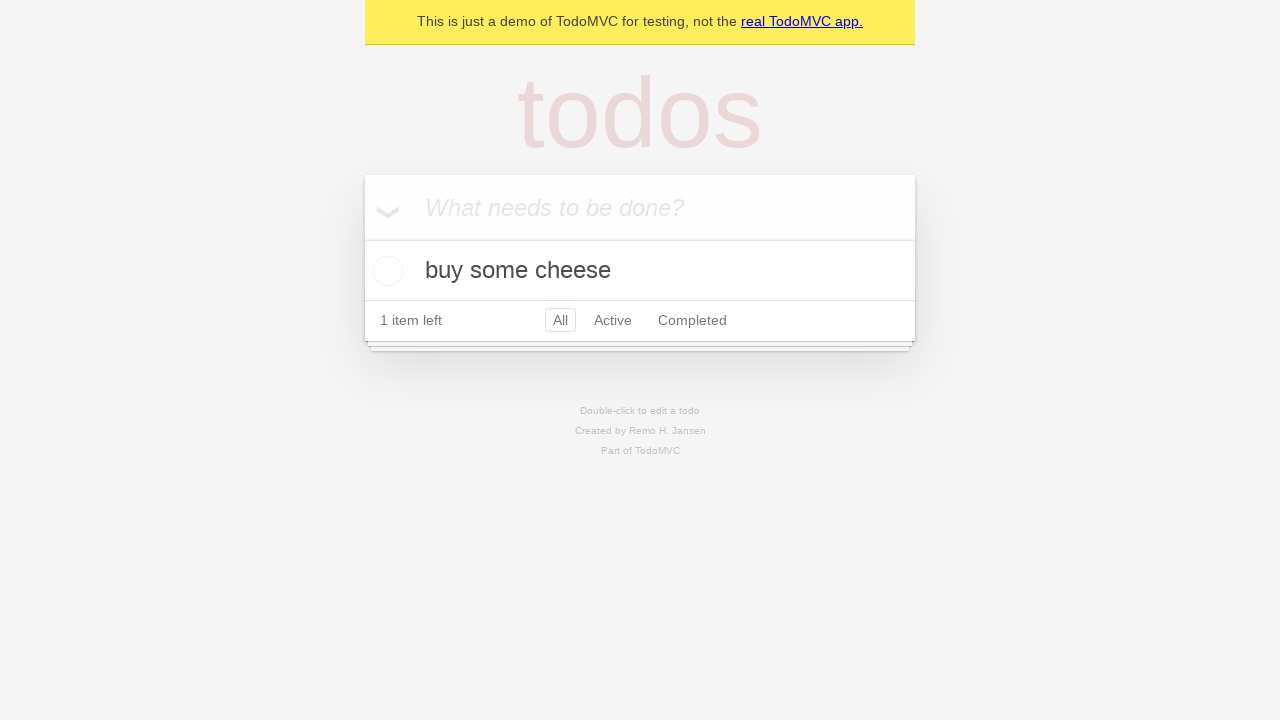

Todo counter updated after adding first item
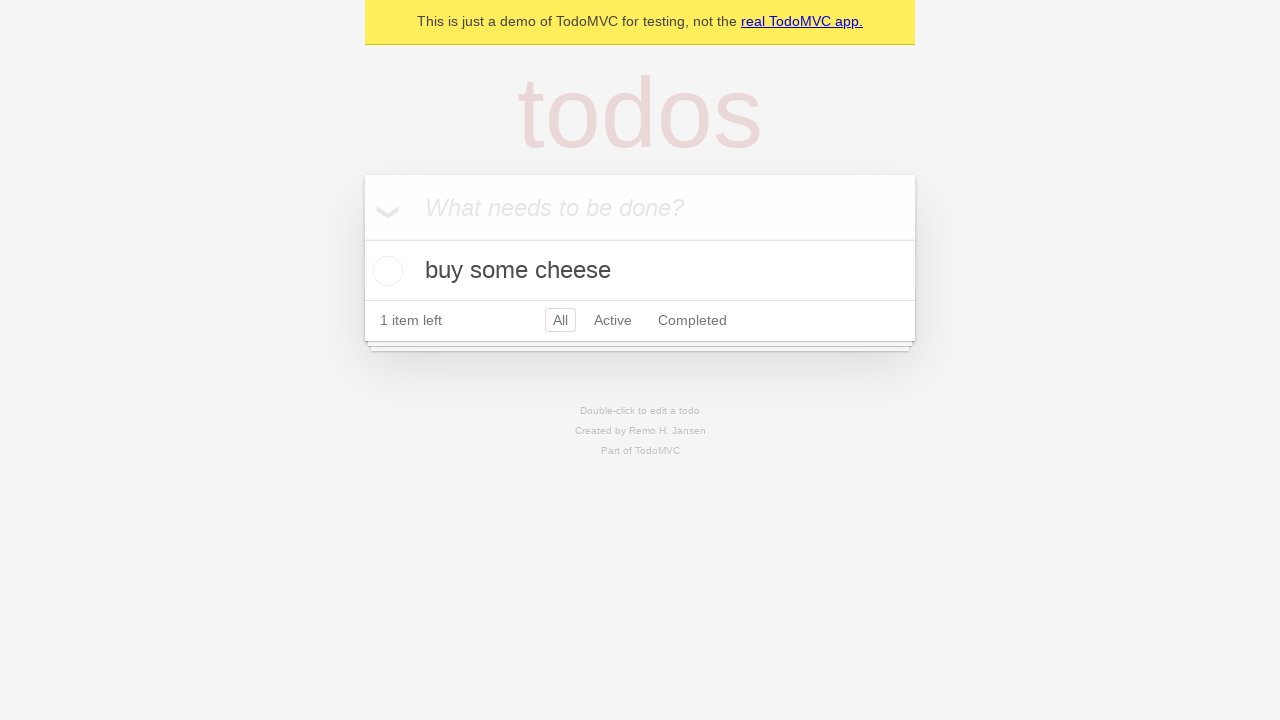

Filled todo input with 'feed the cat' on internal:attr=[placeholder="What needs to be done?"i]
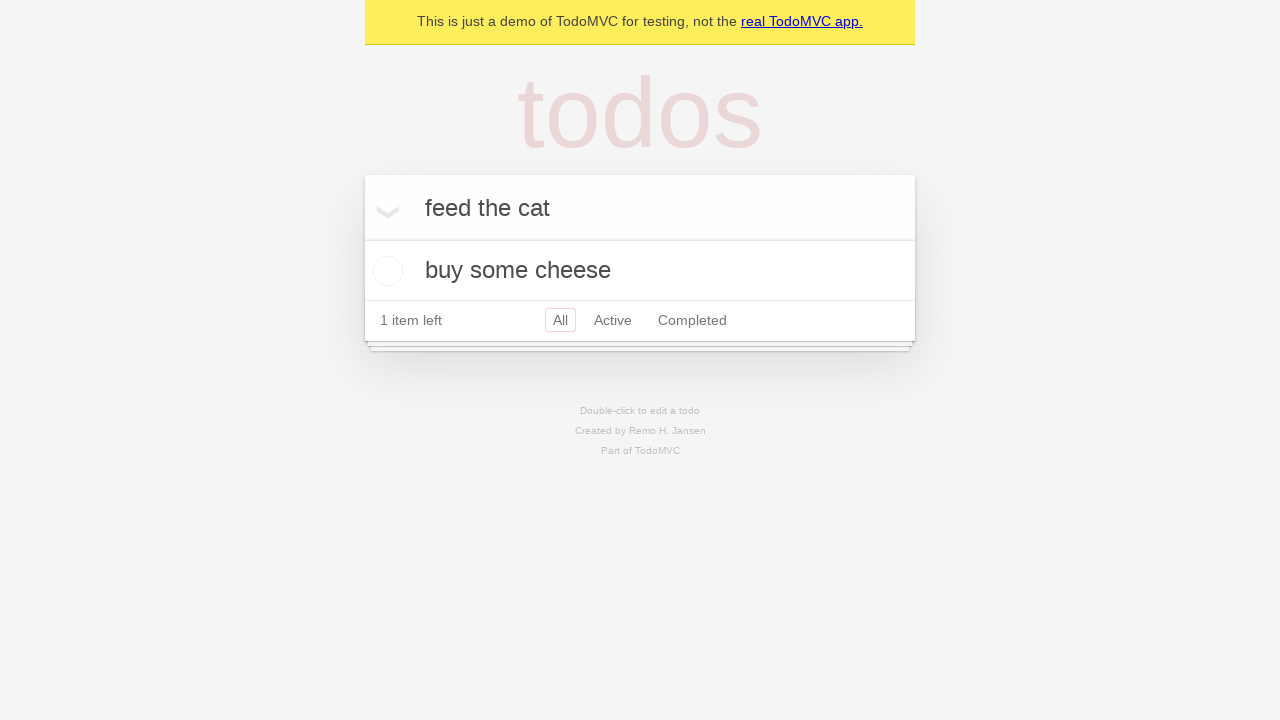

Pressed Enter to add second todo item on internal:attr=[placeholder="What needs to be done?"i]
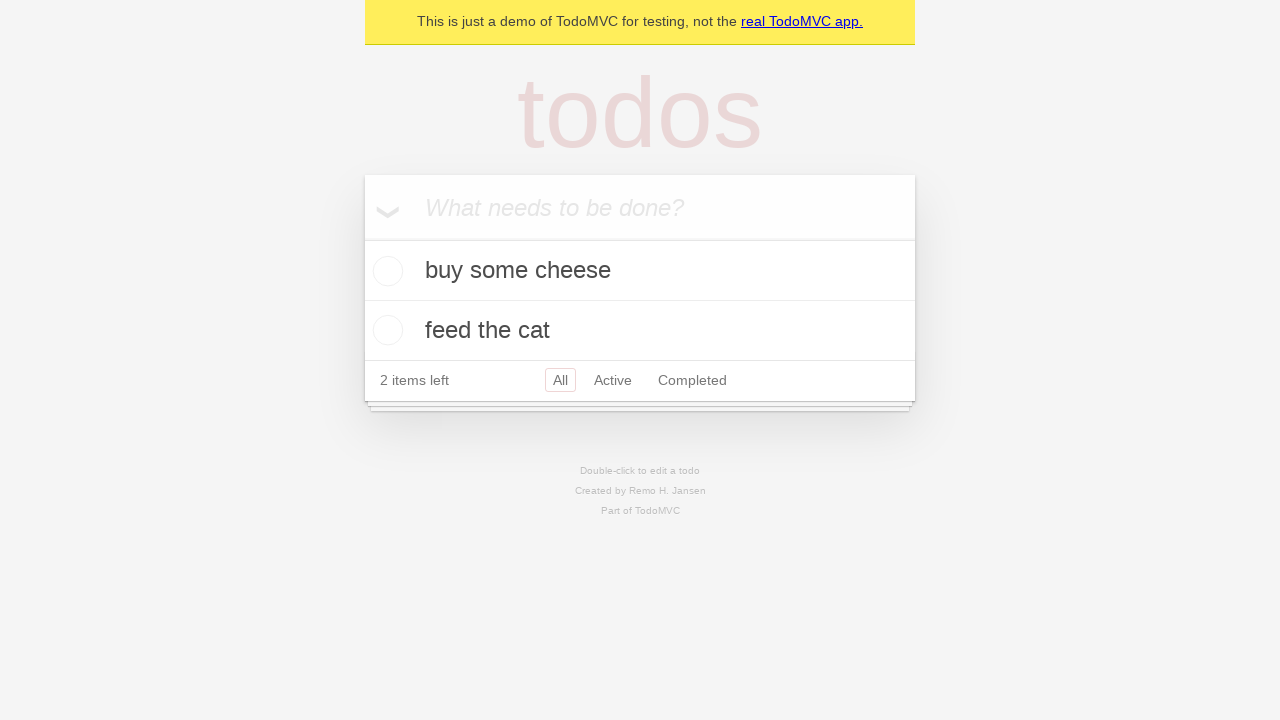

Second todo item appeared and counter displays 2 items
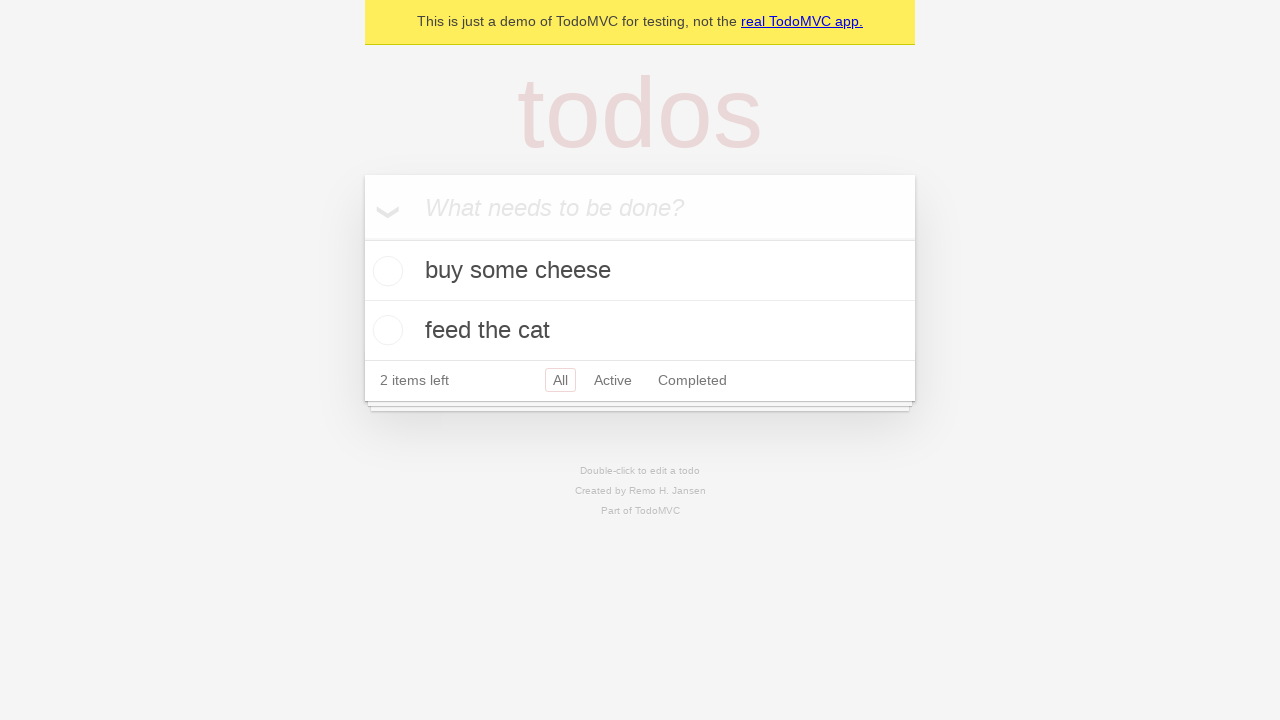

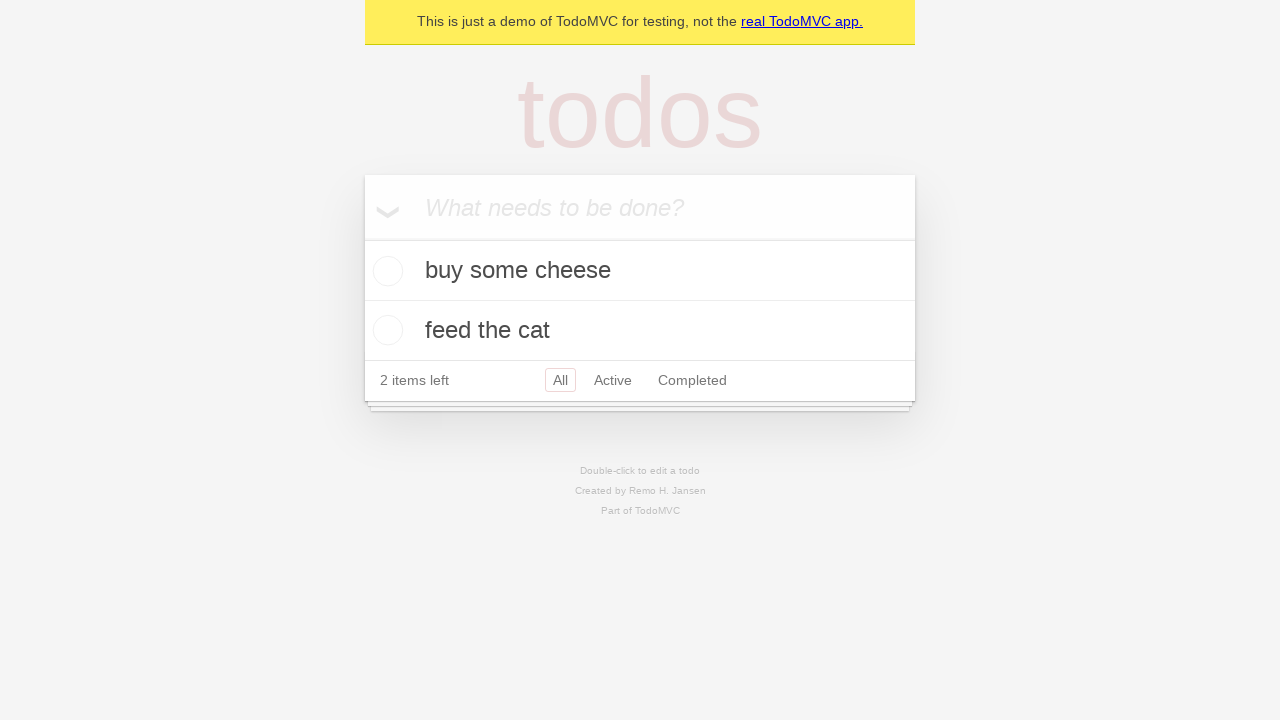